Tests browser window positioning by navigating to Flipkart, maximizing the window, and then setting the window position to specific coordinates (150, 150).

Starting URL: https://www.flipkart.com/

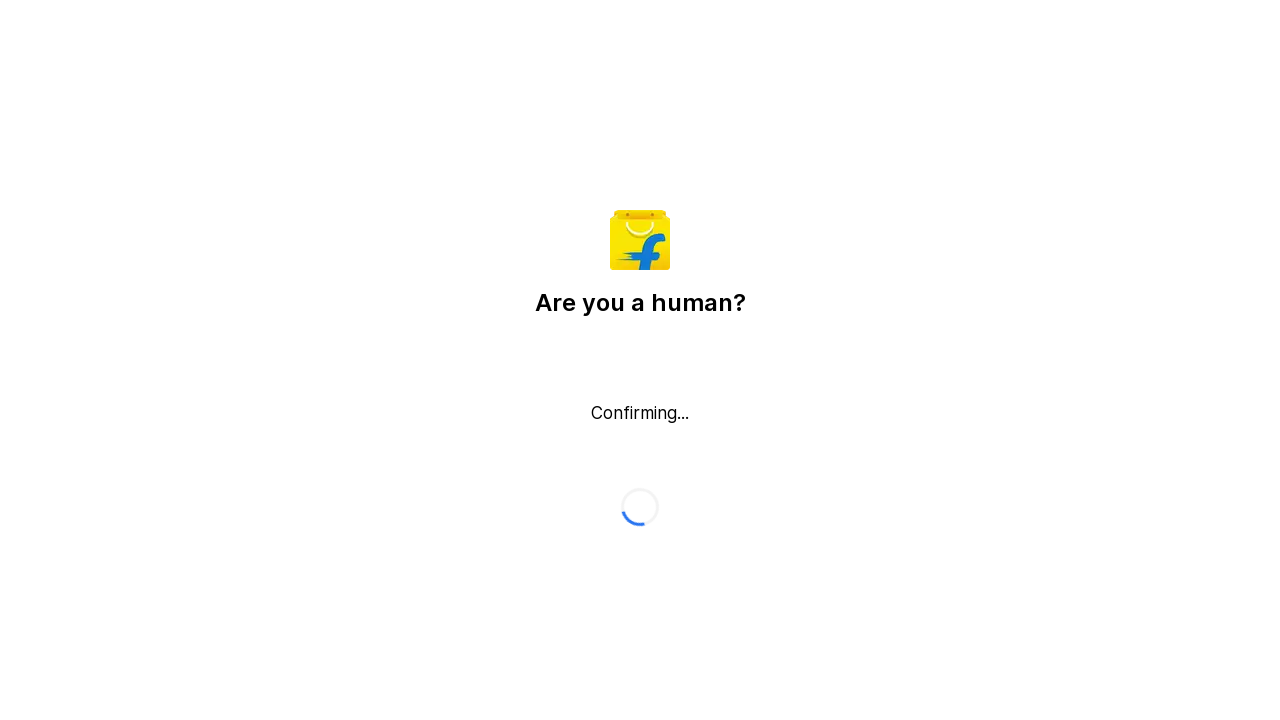

Navigated to https://www.flipkart.com/
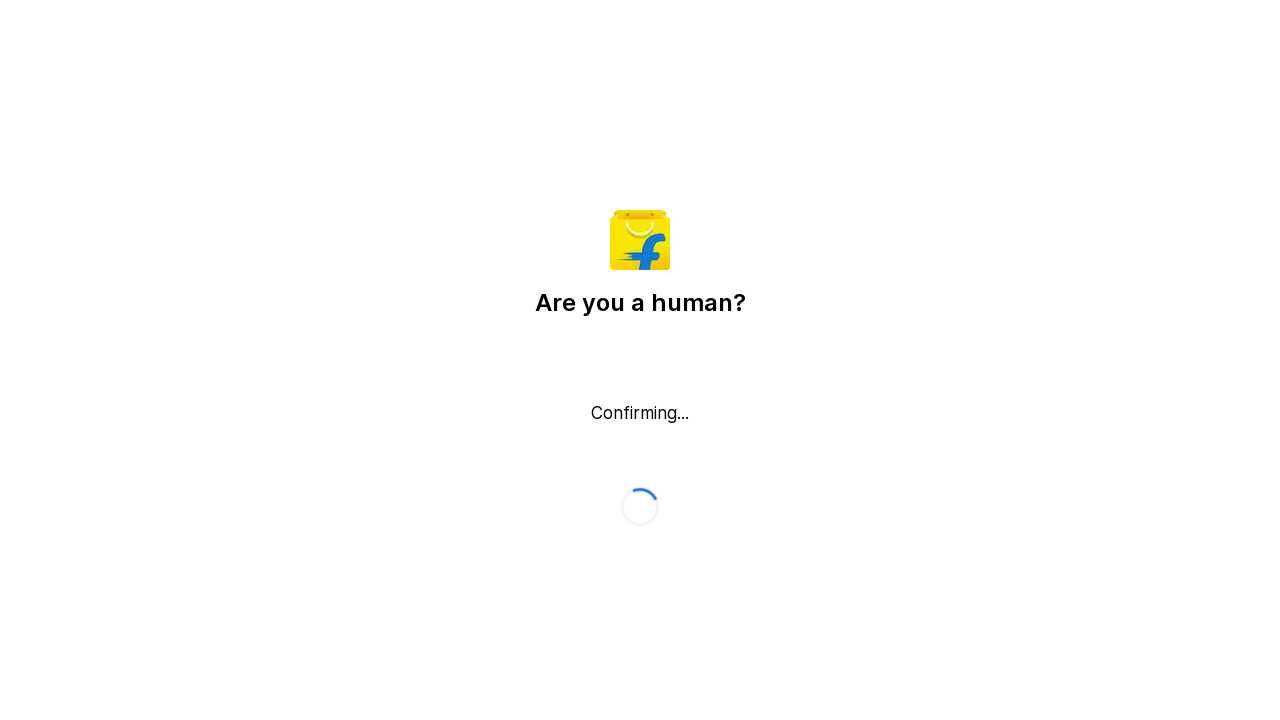

Maximized browser window to 1920x1080
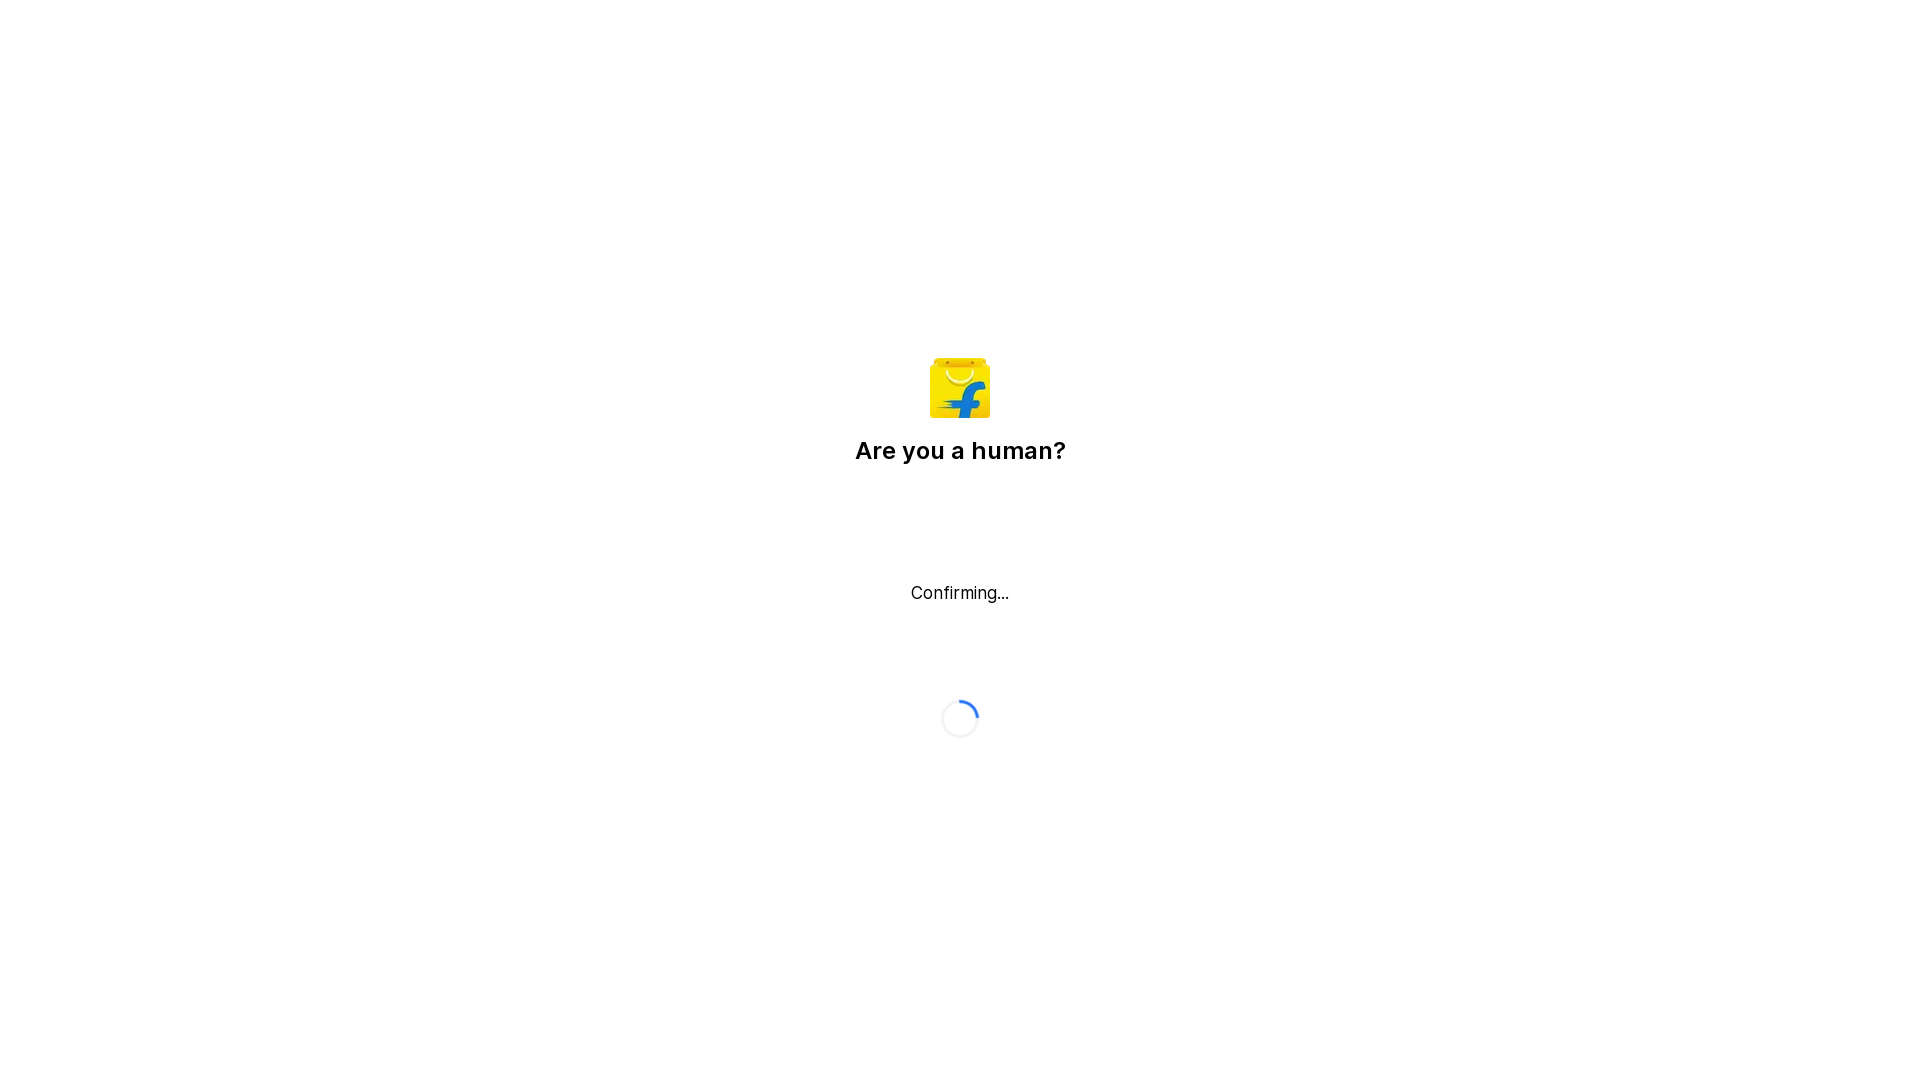

Created new CDP session for browser control
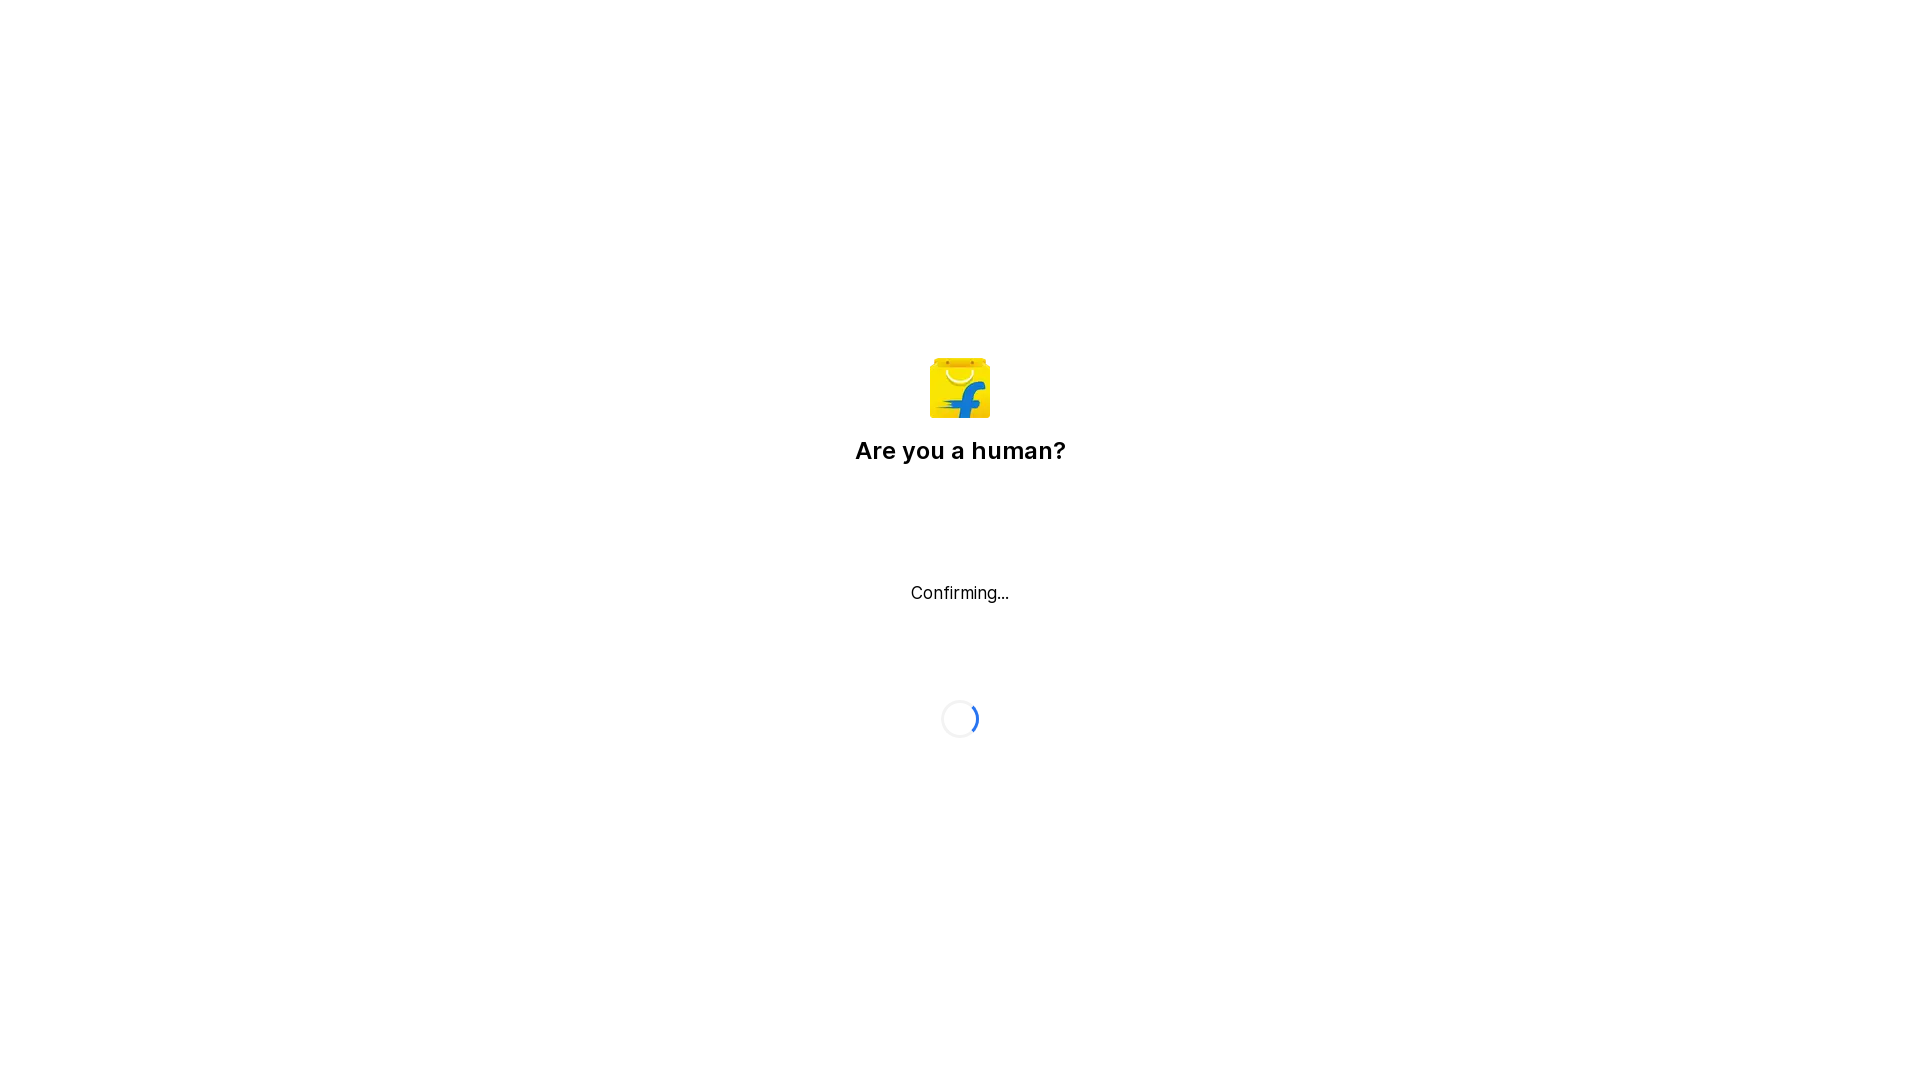

Set window position to coordinates (150, 150)
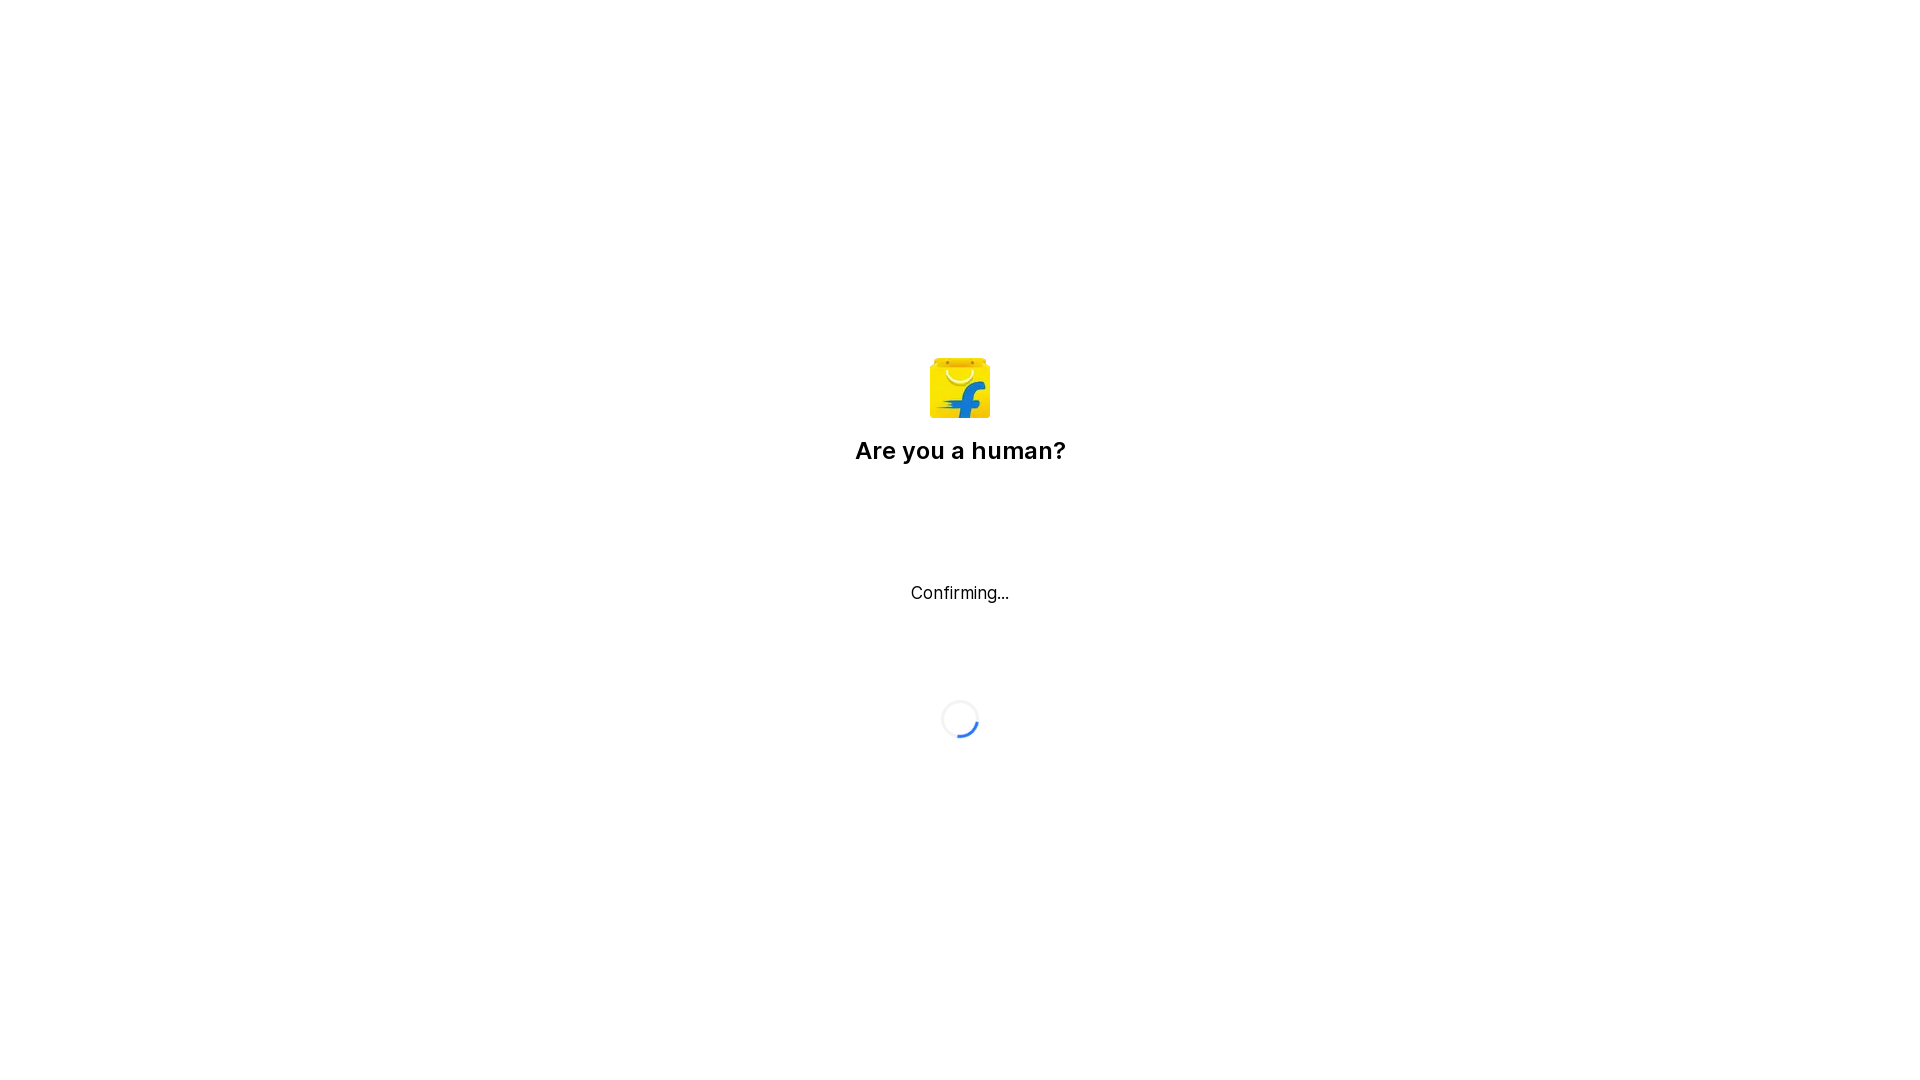

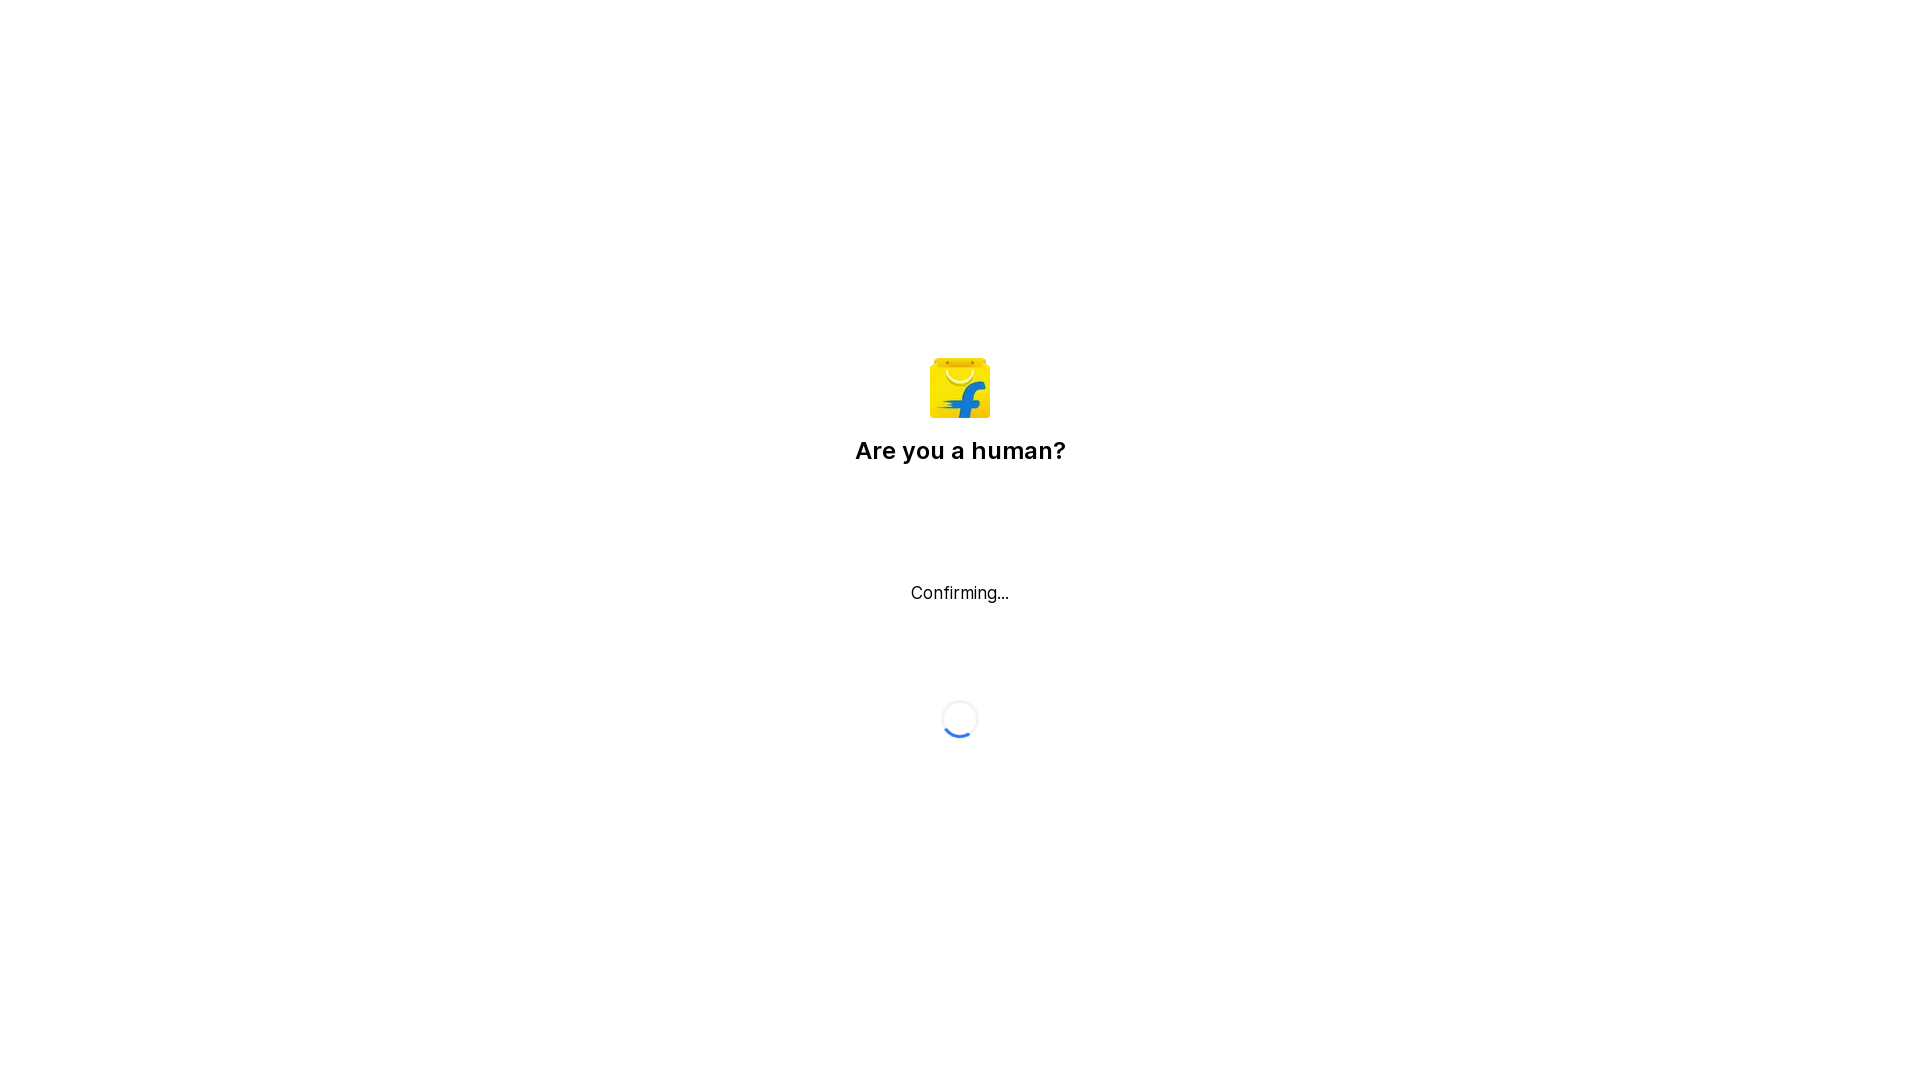